Tests a registration form by filling all fields including text inputs, radio buttons, checkboxes, dropdowns, and multi-select lists, then submitting the form

Starting URL: http://demo.automationtesting.in/Register.html

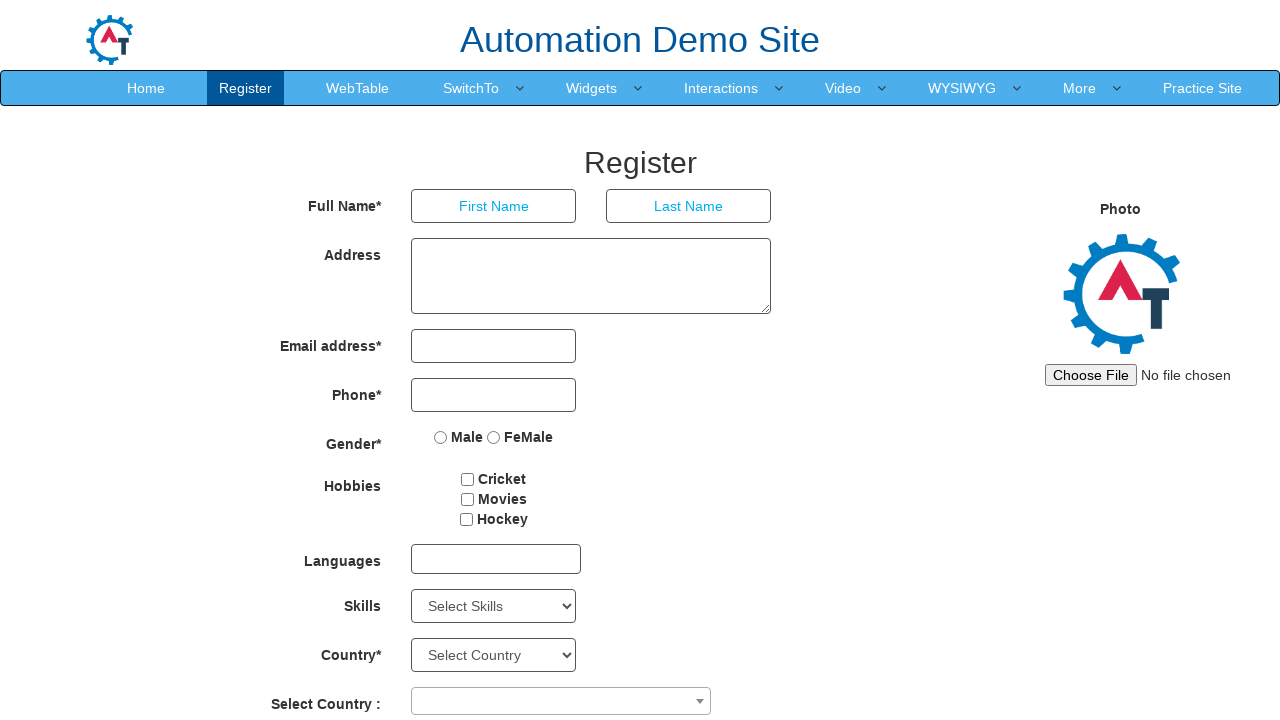

Filled first name field with 'Flavio' on //input[@placeholder='First Name']
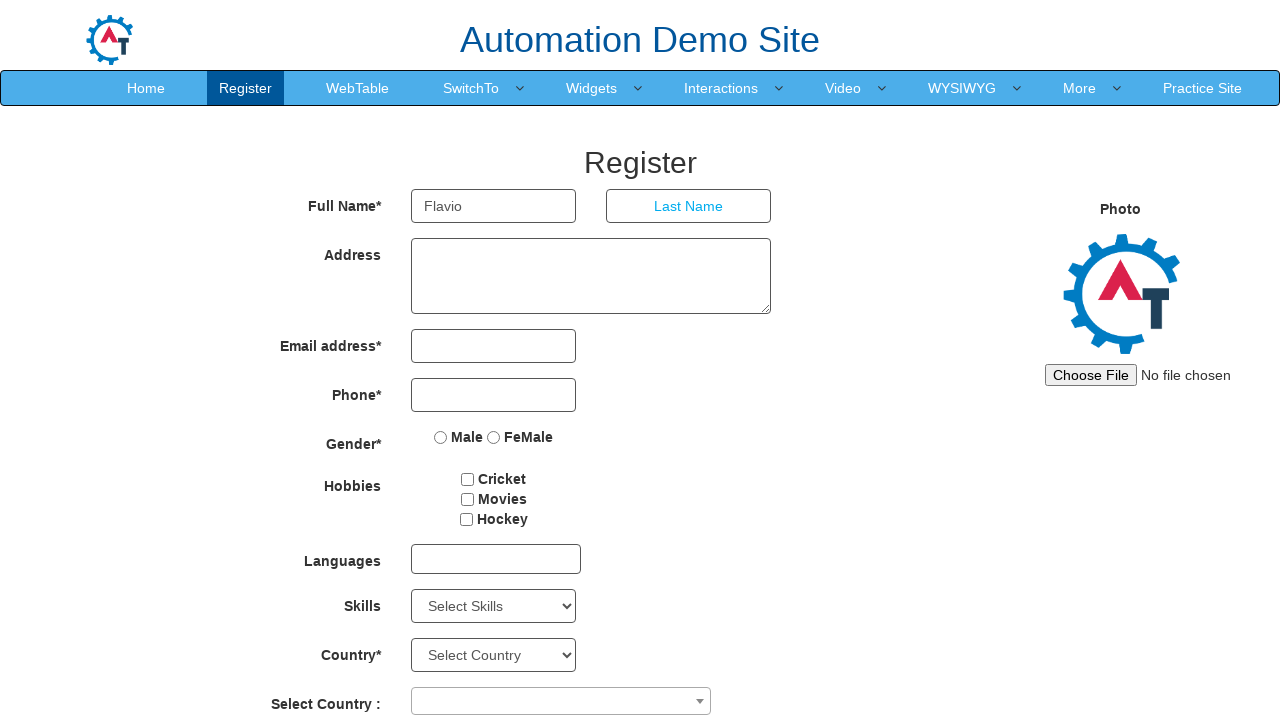

Filled last name field with 'Dias' on //input[@placeholder='Last Name']
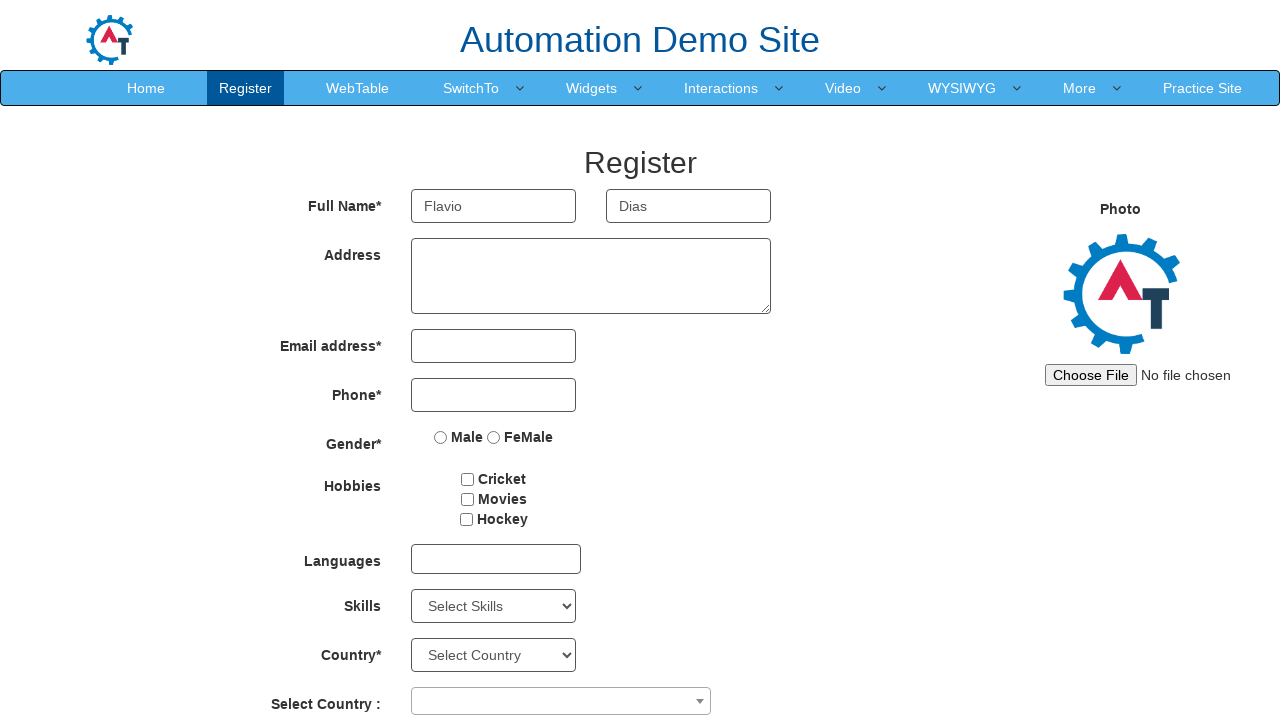

Filled address field with 'Av Paulista, 509' on //*[@id='basicBootstrapForm']/div[2]/div/textarea
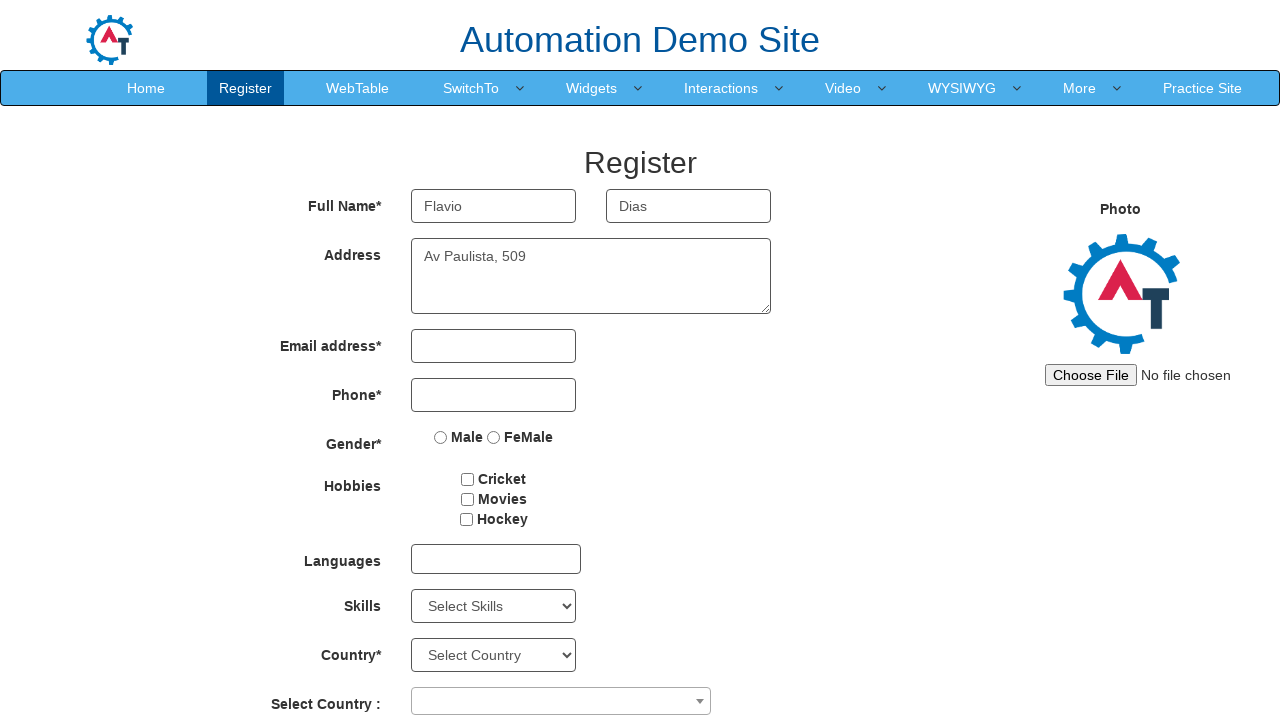

Filled email field with 'contato@qaacademy.com.br' on //input[@ng-model='EmailAdress']
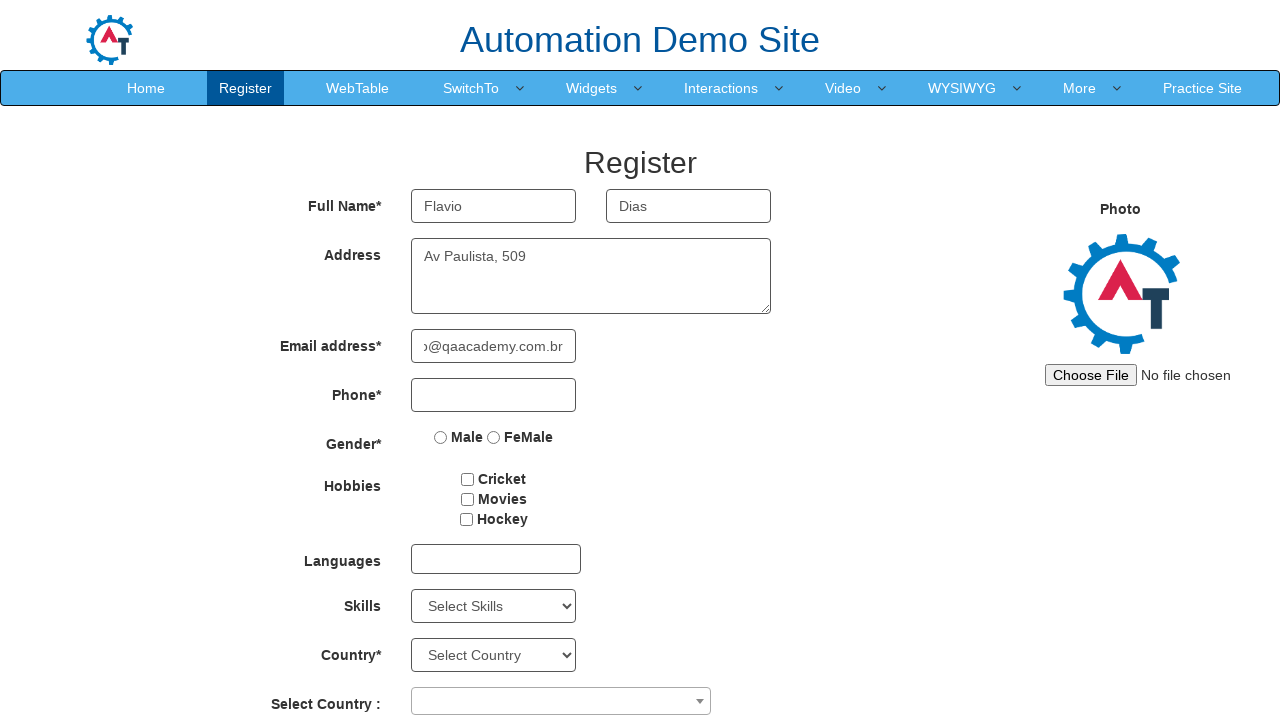

Filled phone field with '11977413512' on //input[@ng-model='Phone']
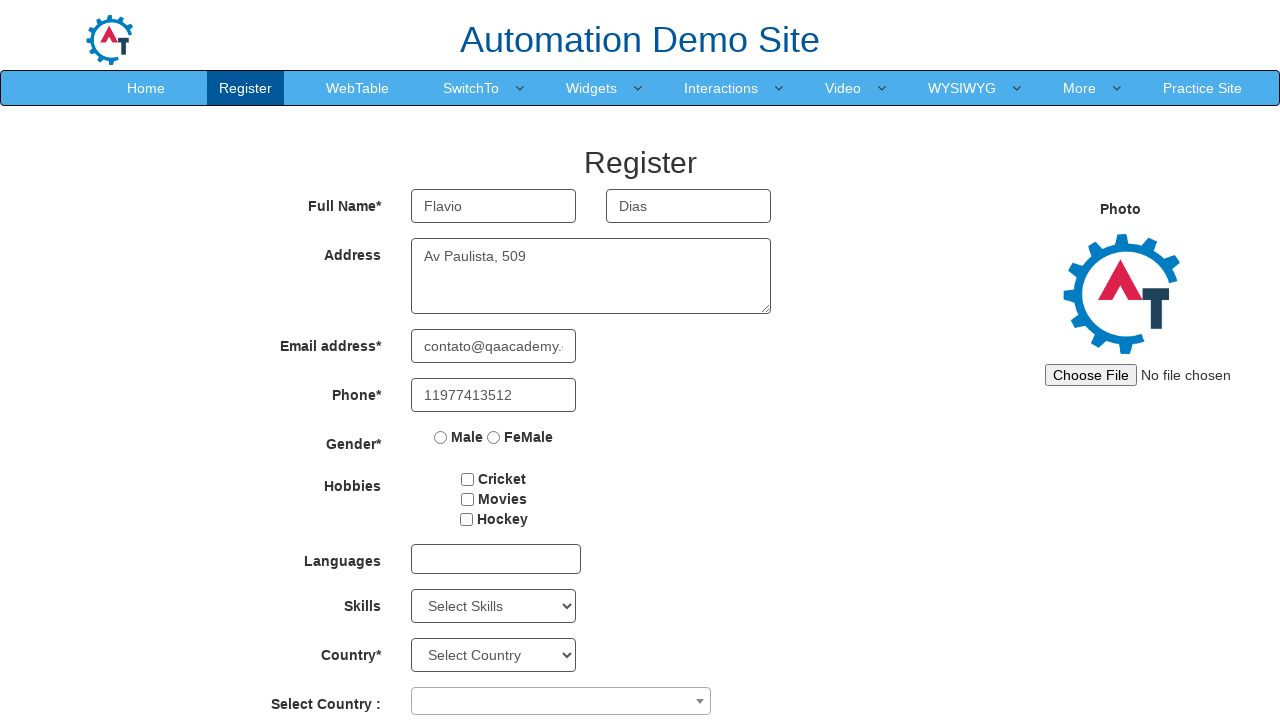

Selected 'Male' gender radio button at (441, 437) on xpath=//input[@ng-model='radiovalue' and @value='Male']
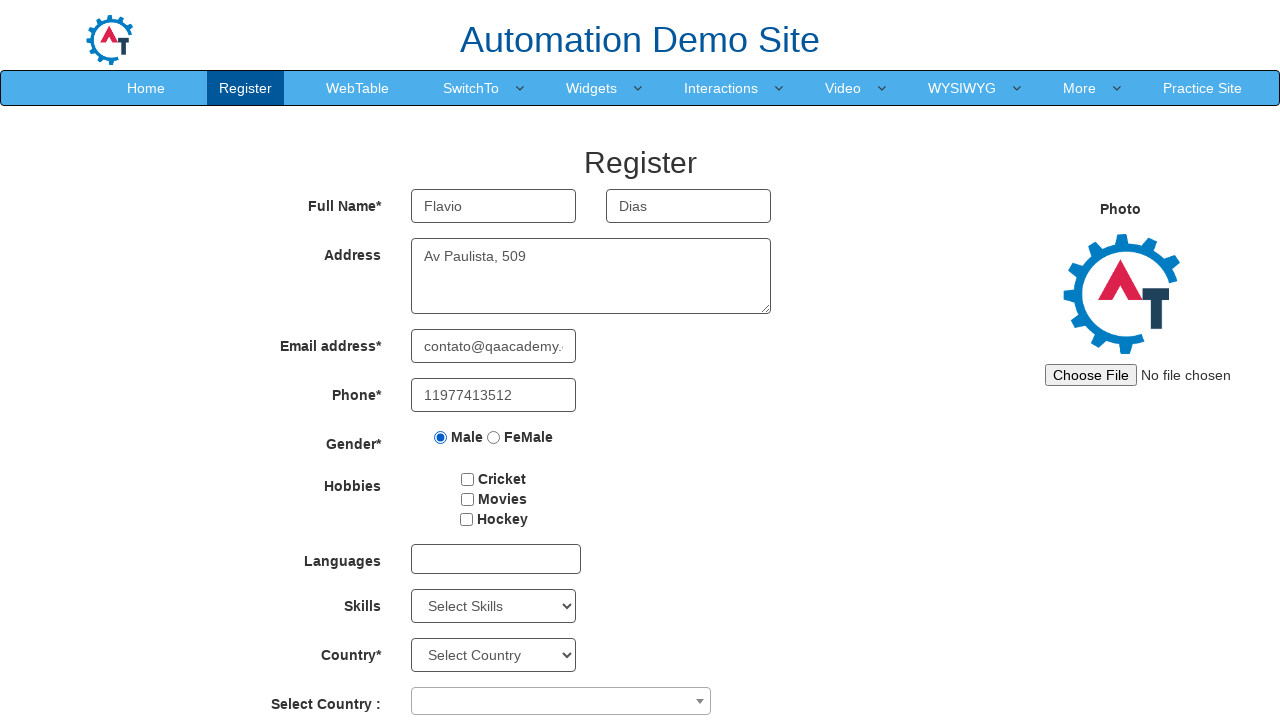

Selected 'Movies' hobby checkbox at (467, 499) on xpath=//input[@value='Movies']
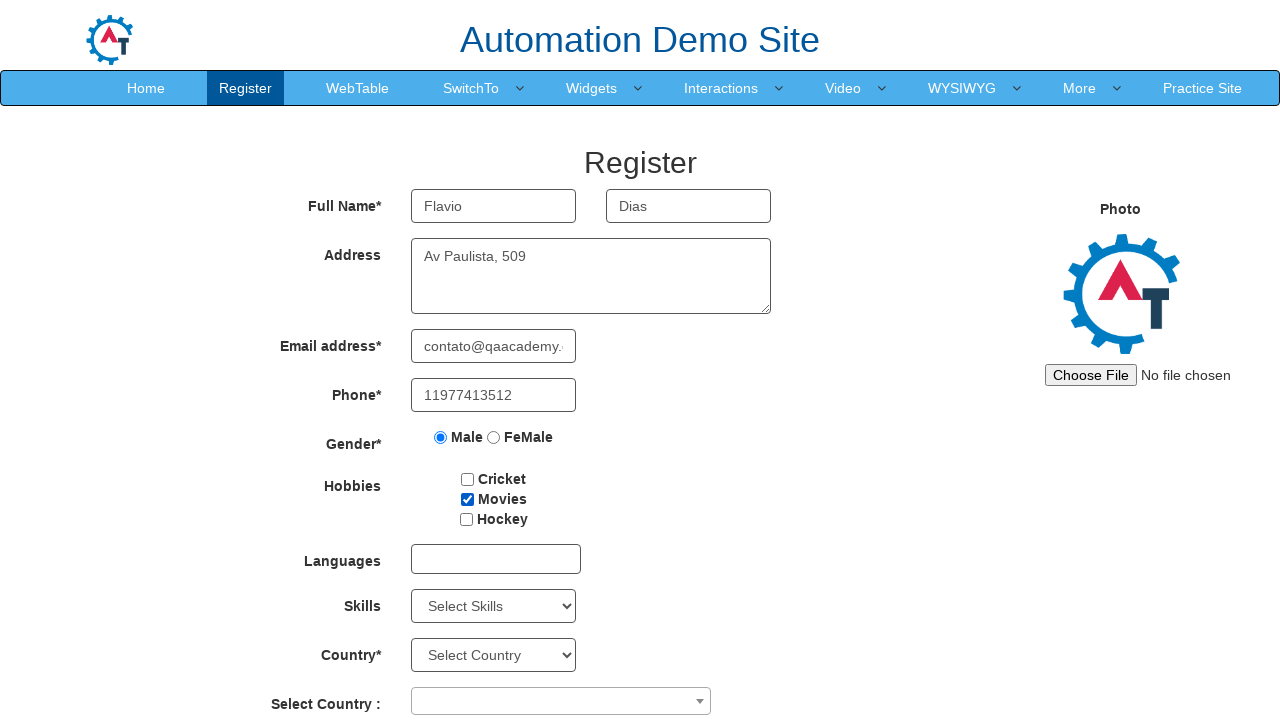

Opened language multi-select dropdown at (496, 559) on xpath=//div[@id='msdd']
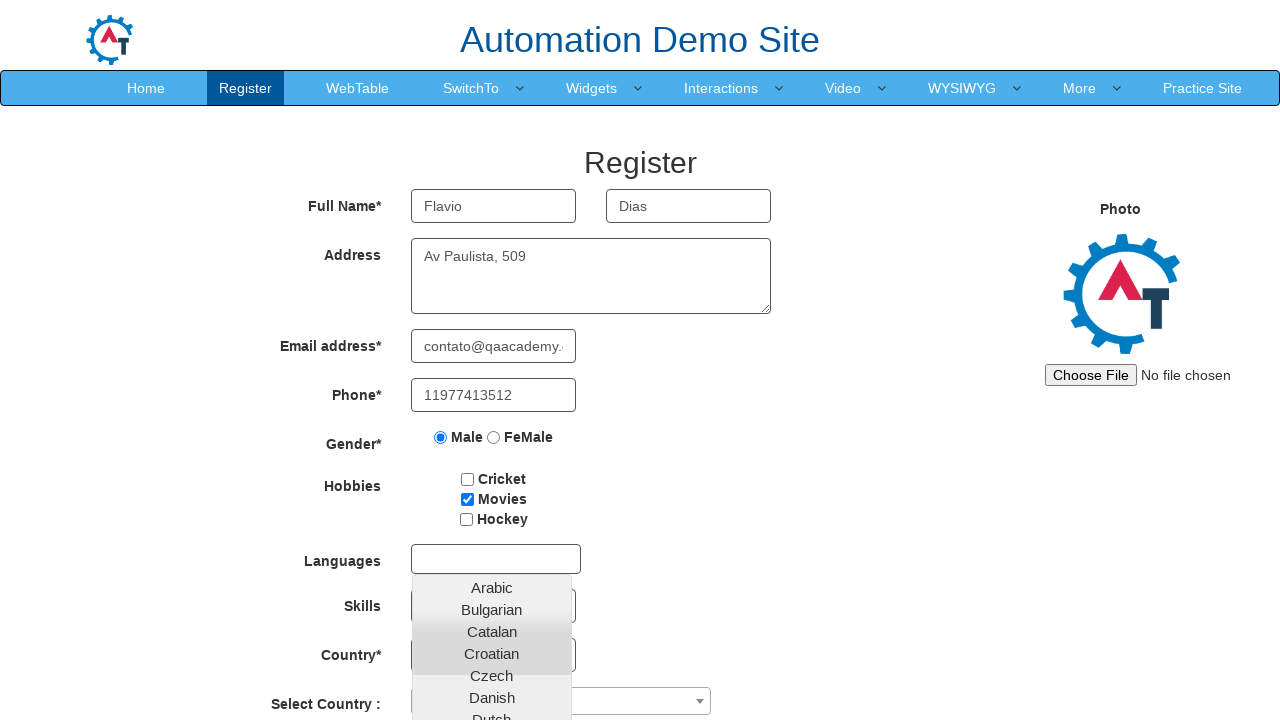

Selected 'Portuguese' language at (492, 688) on xpath=//a[contains(text(),'Portuguese')]
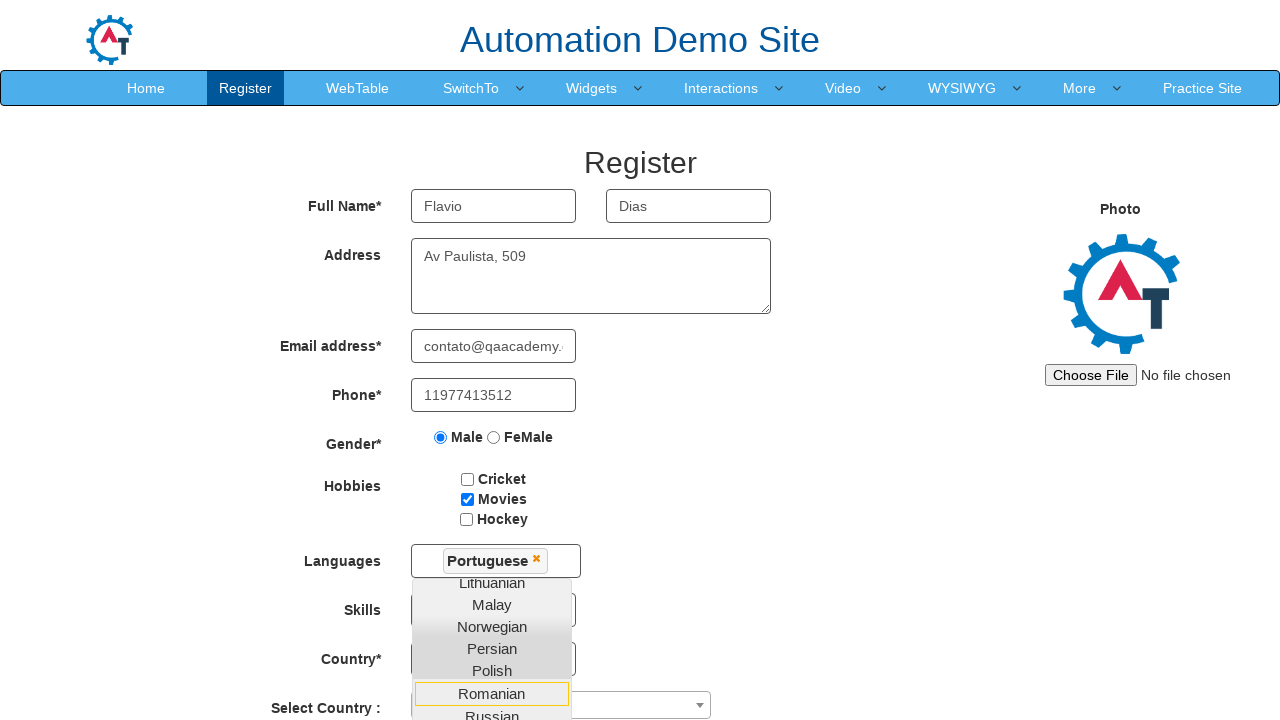

Selected 'English' language at (492, 692) on xpath=//a[contains(text(),'English')]
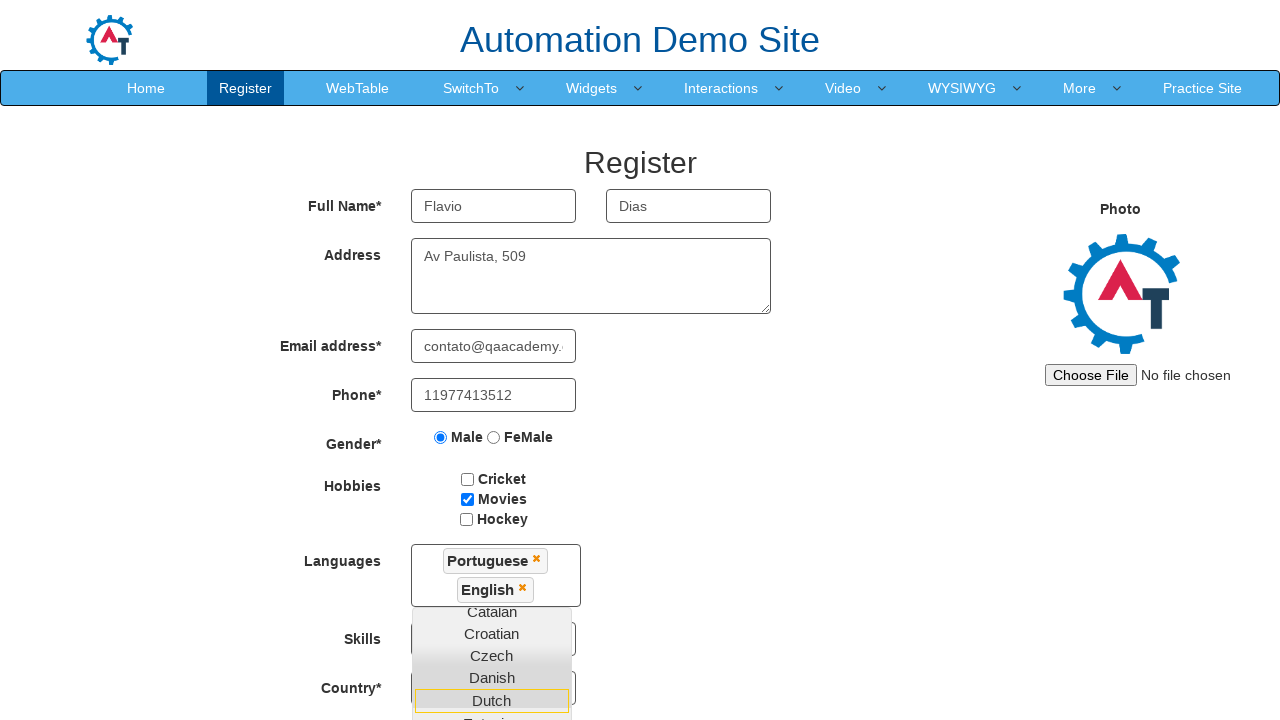

Opened country dropdown at (700, 417) on xpath=//*[@class='select2-selection__arrow']
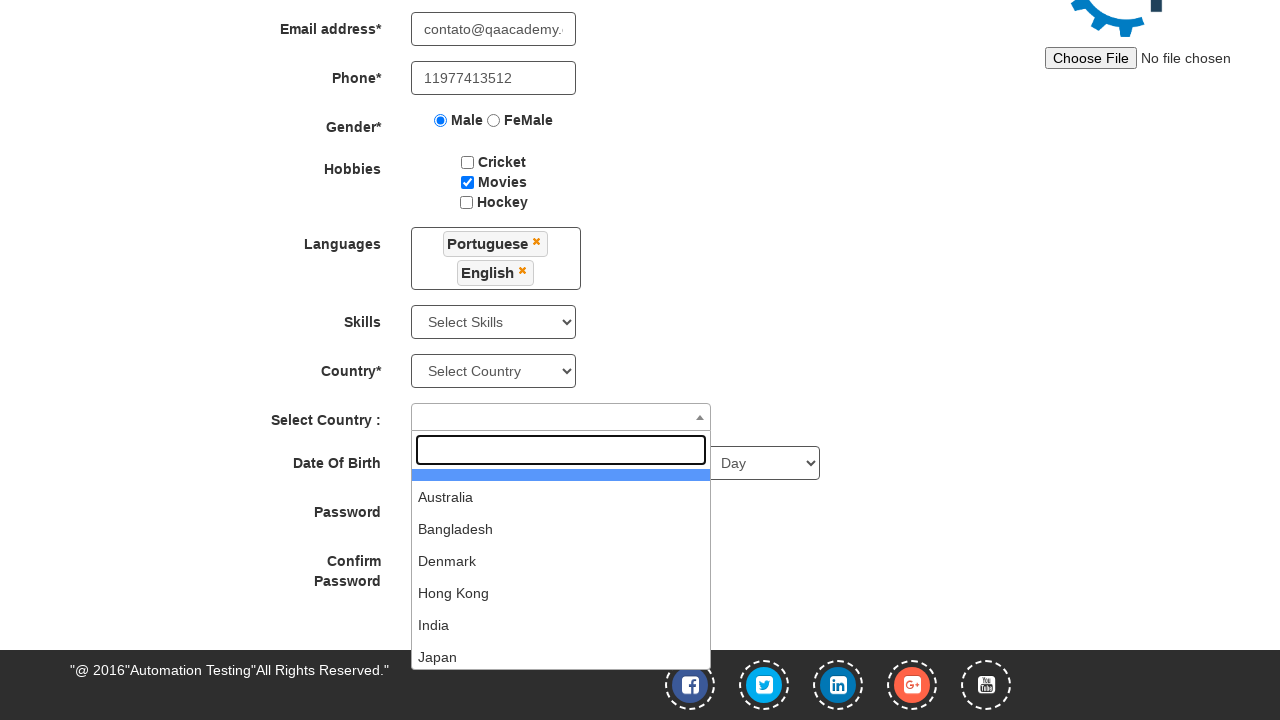

Selected 'United States of America' as country at (561, 653) on xpath=//li[contains(text(),'United States of America')]
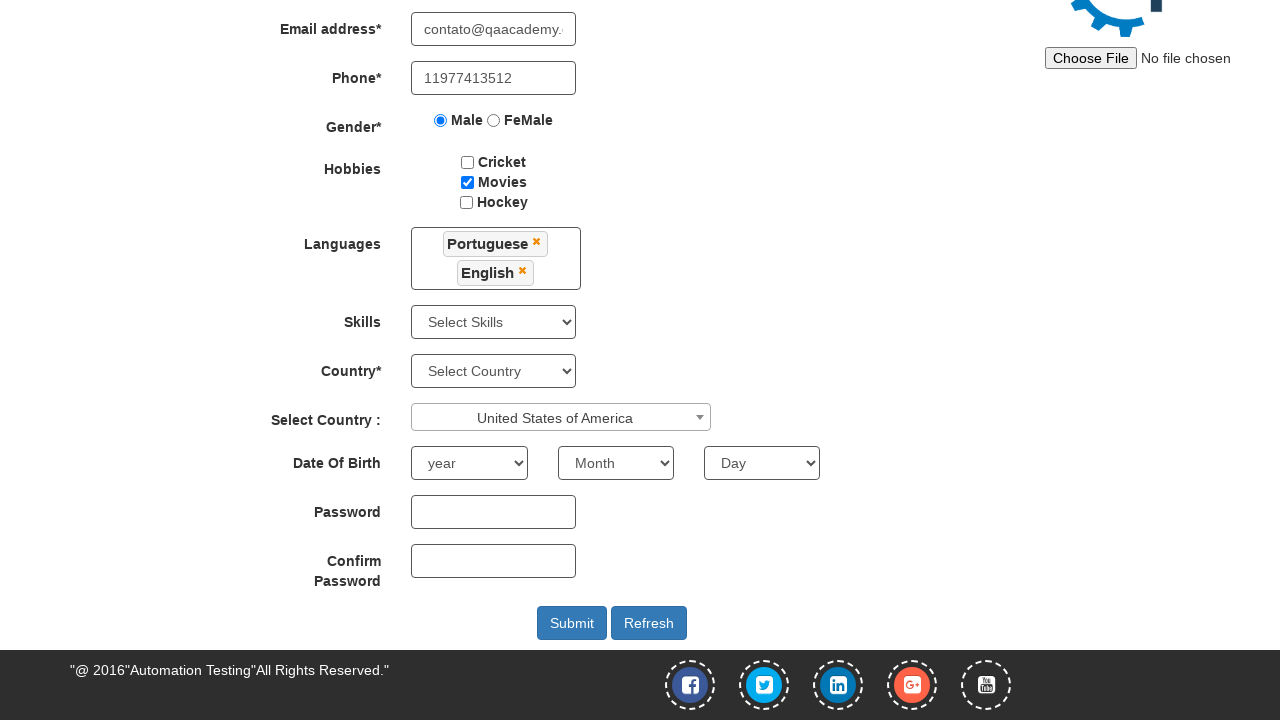

Selected 'Java' from skills dropdown on //select[@id='Skills']
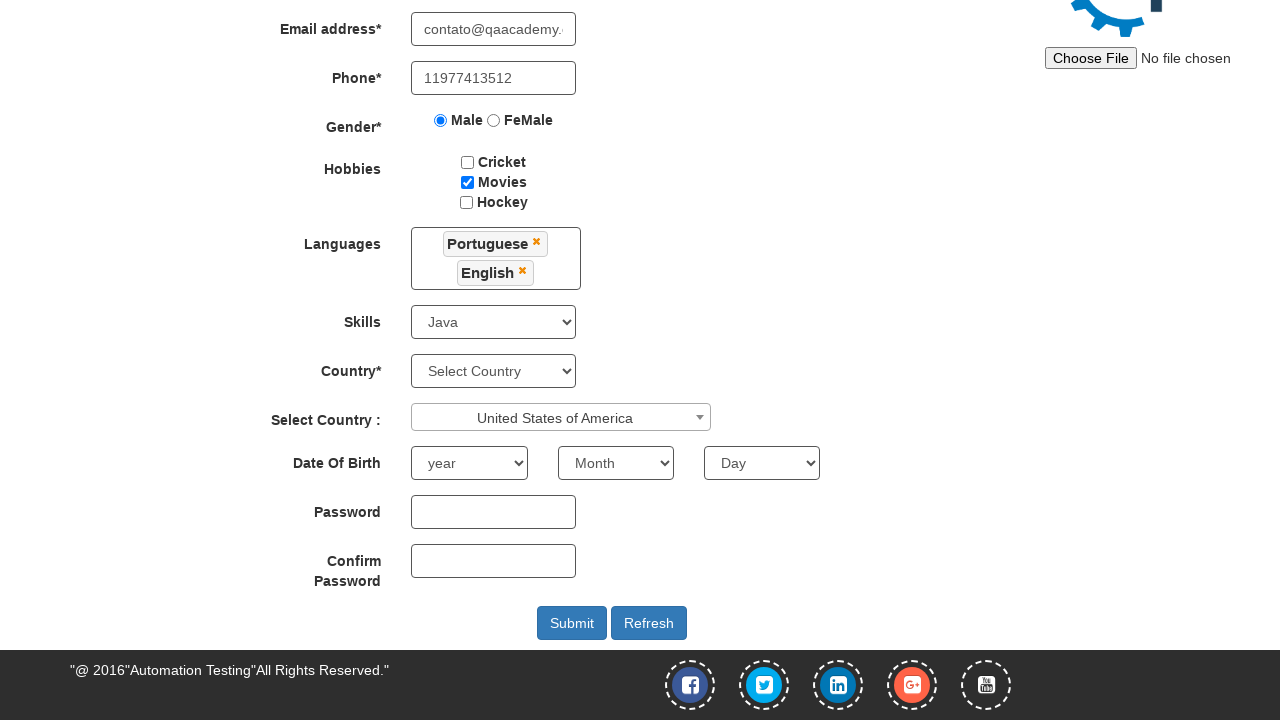

Selected birth year '1988' on //select[@id='yearbox']
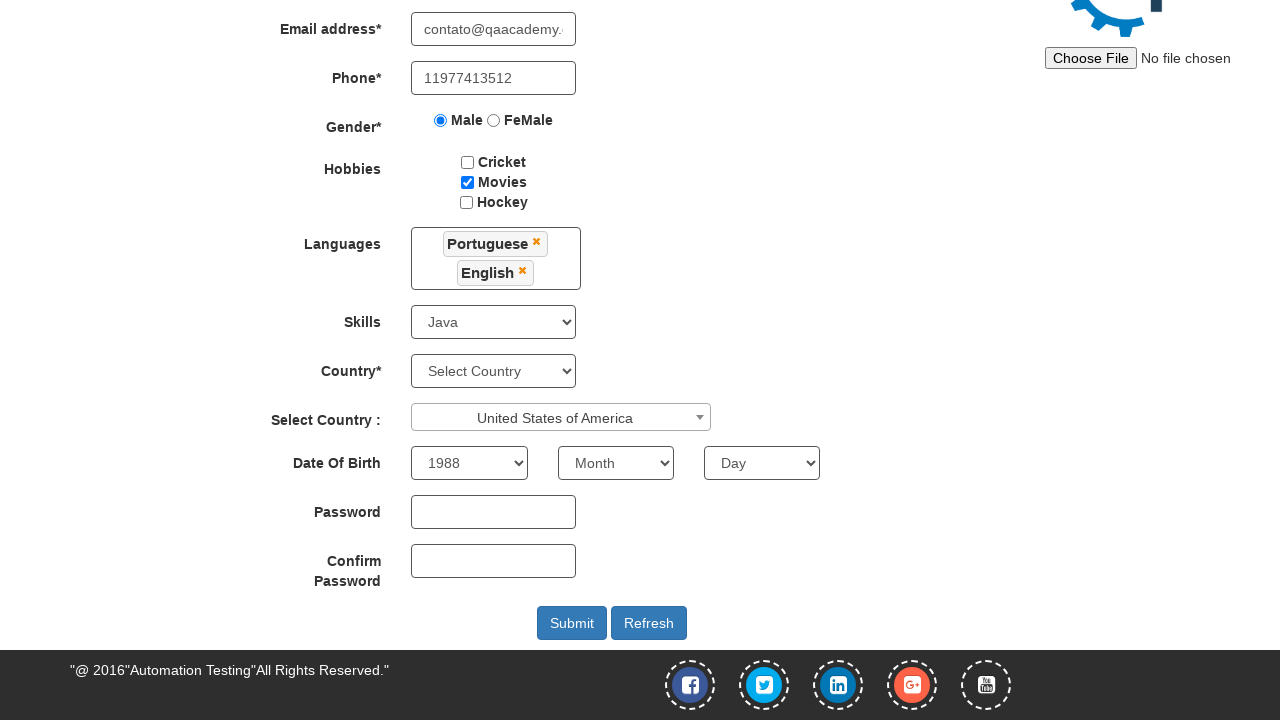

Selected birth month 'April' on //body/section[@id='section']/div[1]/div[1]/div[2]/form[1]/div[11]/div[2]/select
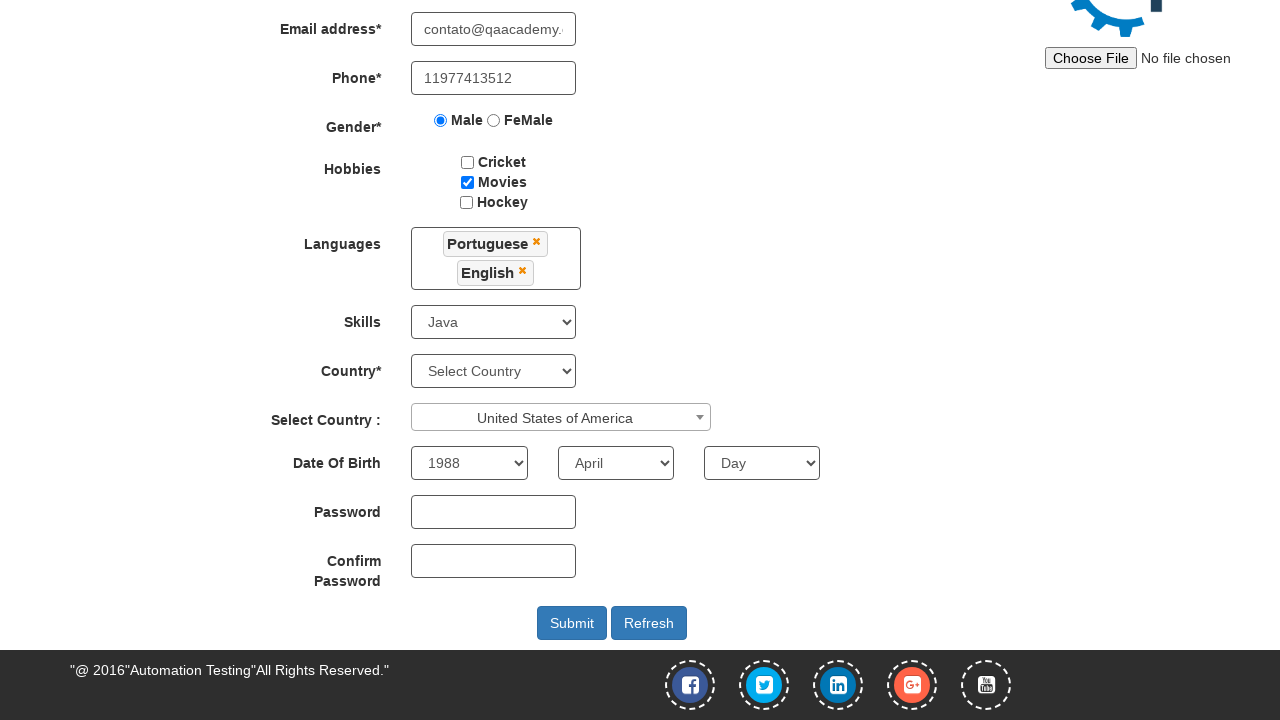

Selected birth day '15' on //select[@id='daybox']
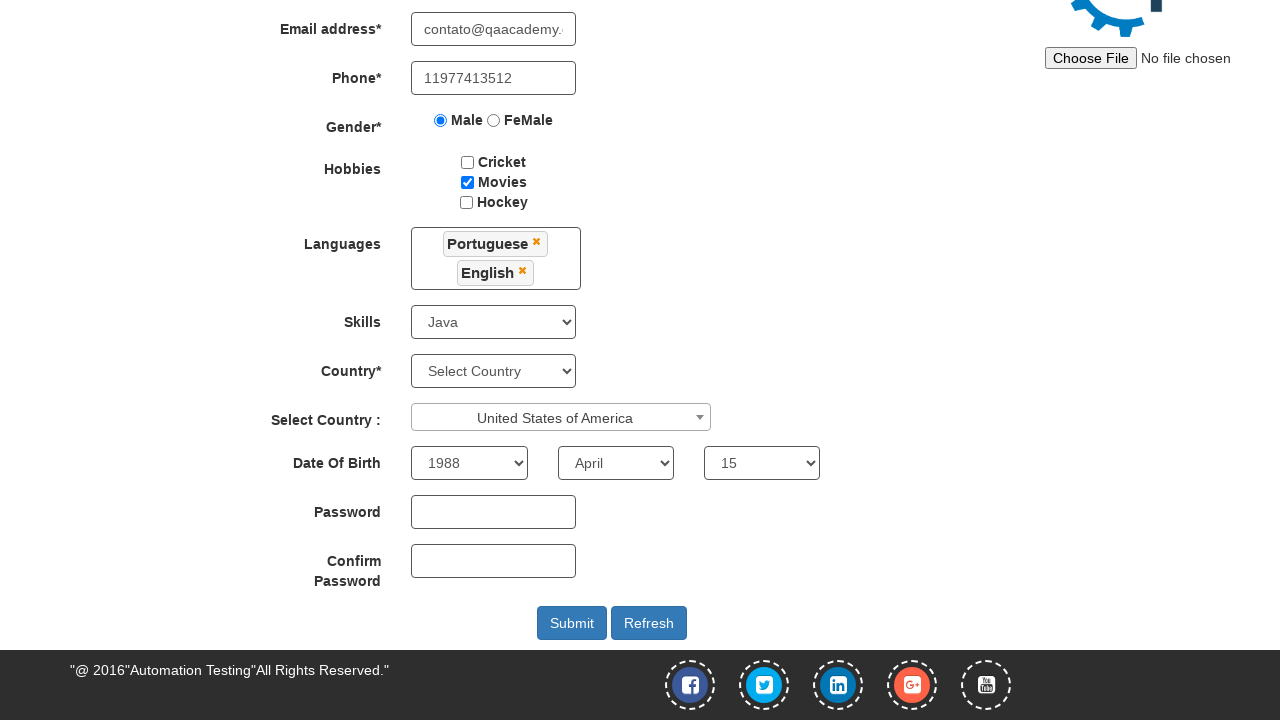

Filled first password field with 'Teste' on //*[@id='firstpassword']
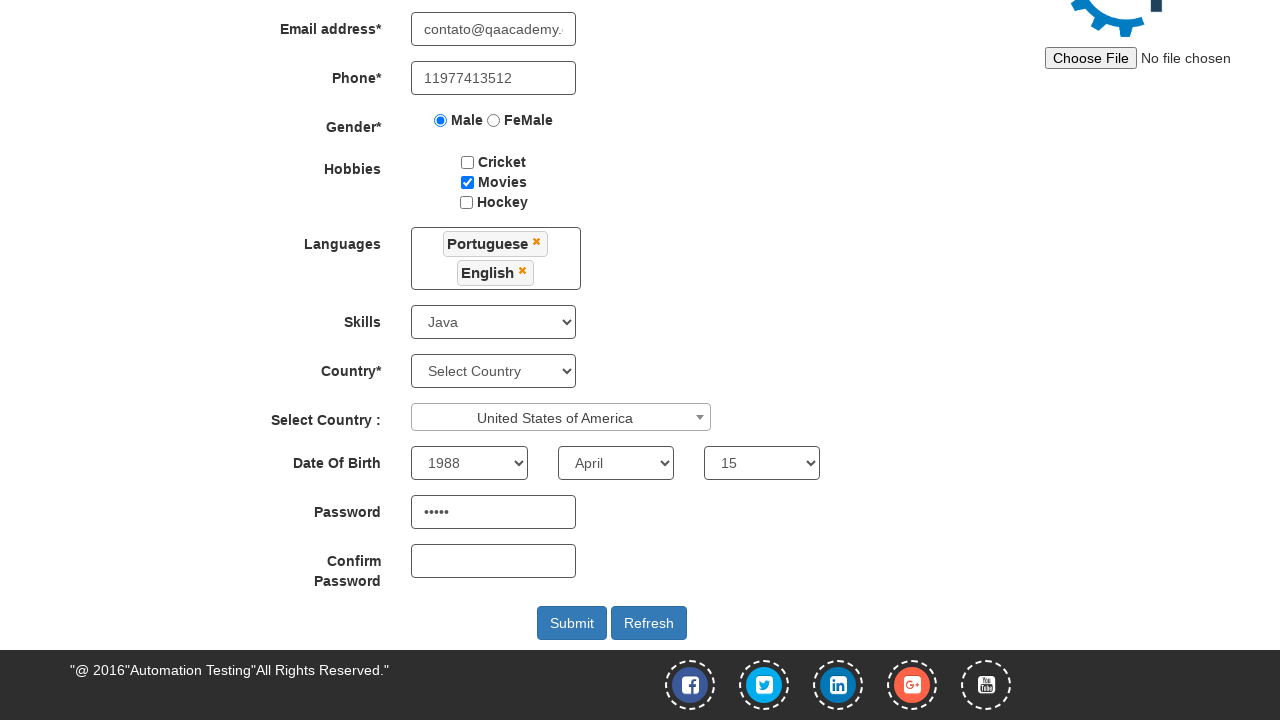

Filled second password field with 'Teste' on //*[@id='secondpassword']
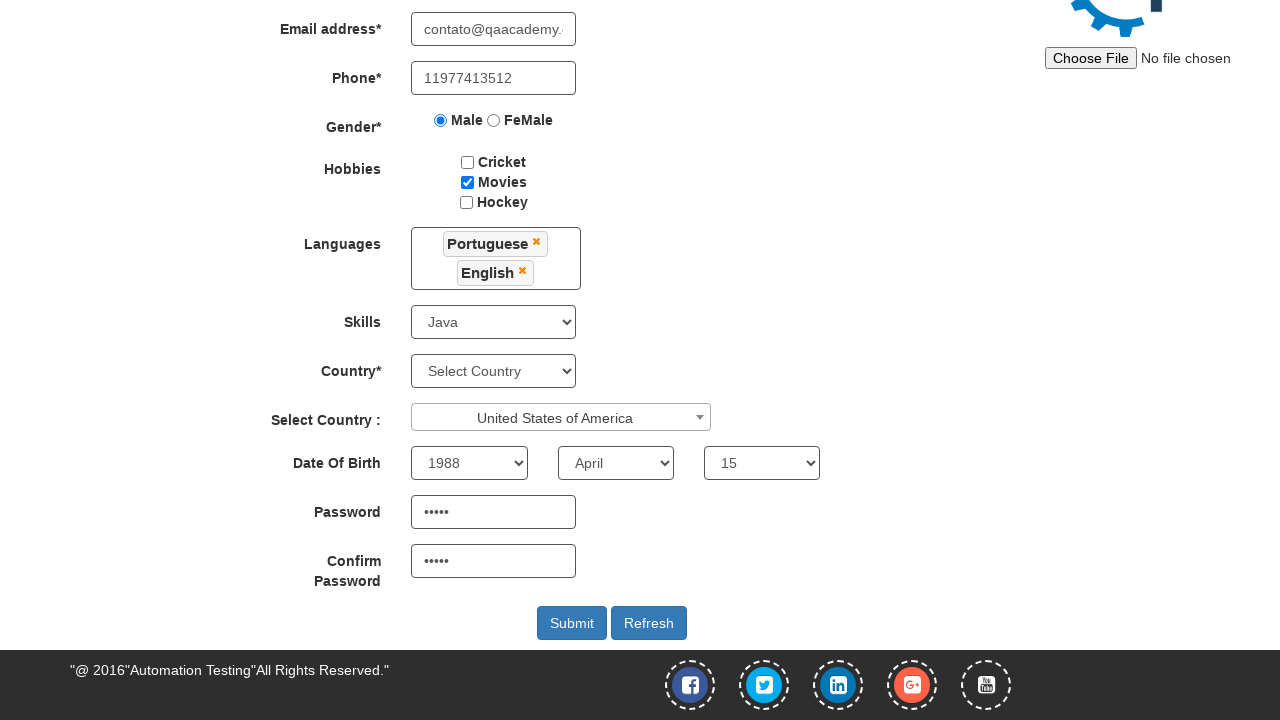

Clicked submit button to submit registration form at (572, 623) on #submitbtn
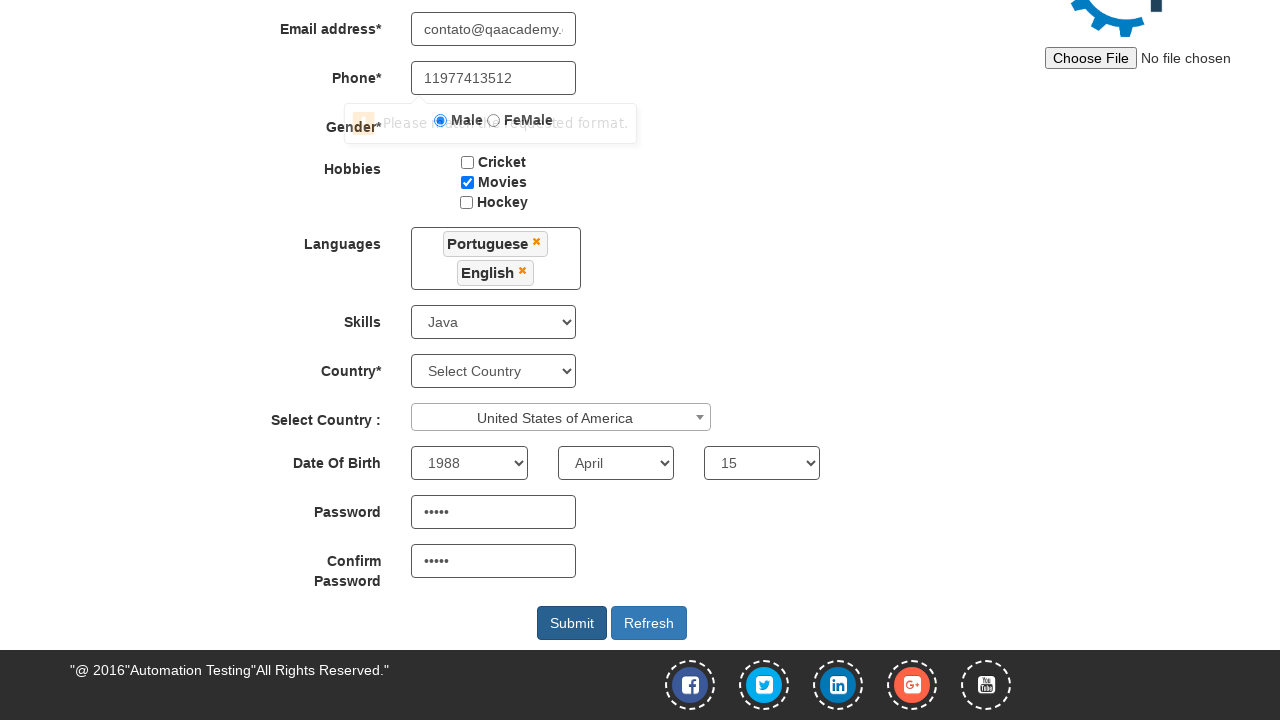

Verified Portuguese language is displayed in confirmation
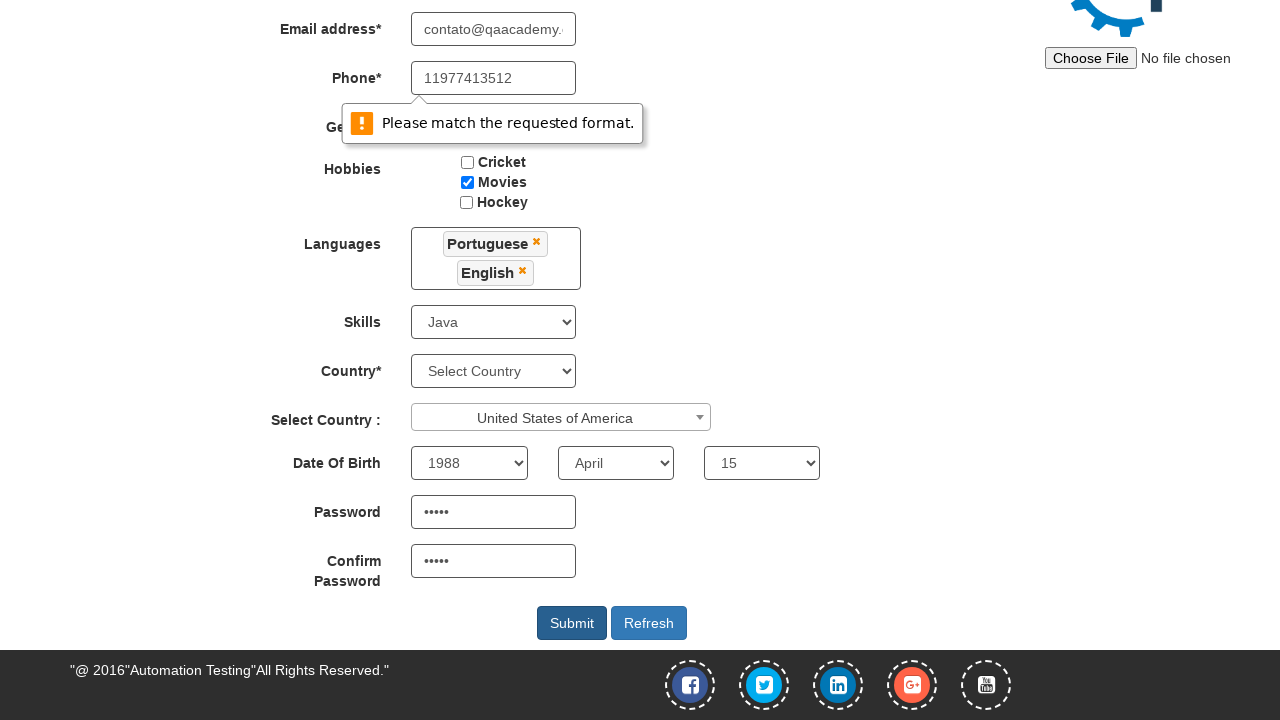

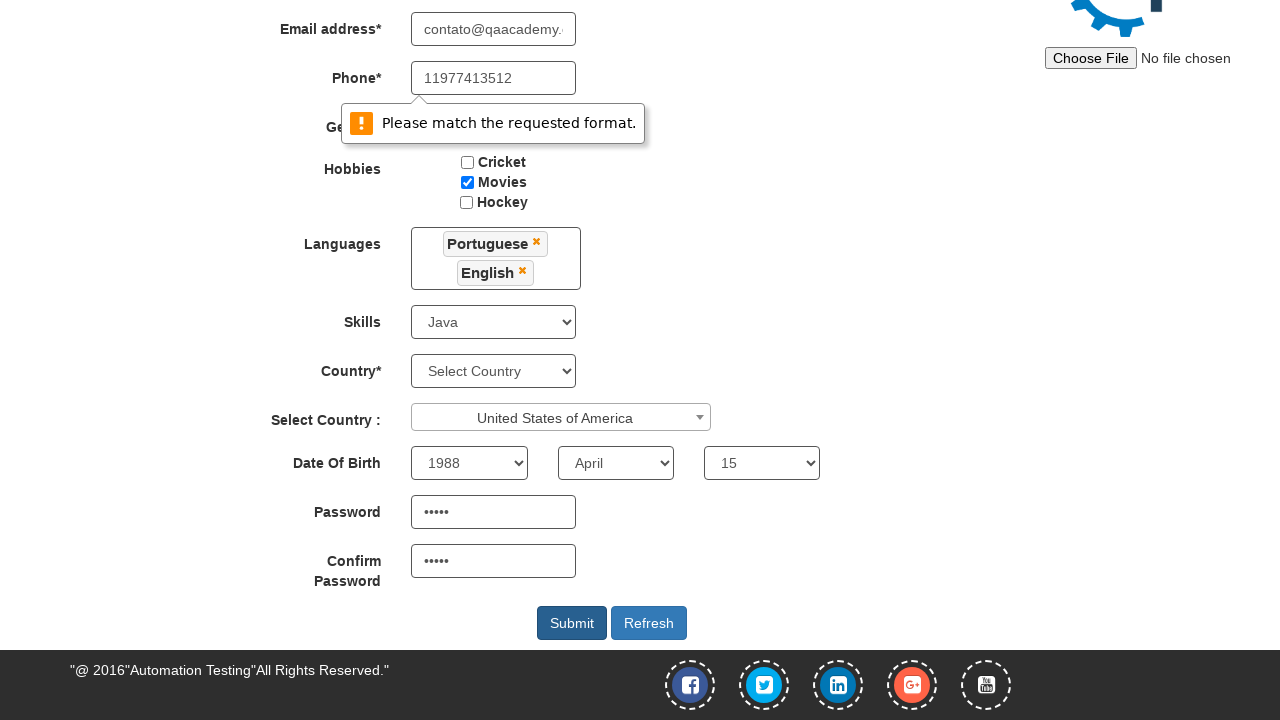